Tests that clearing a textarea removes all text content

Starting URL: https://codebeautify.org/html-textarea-generator

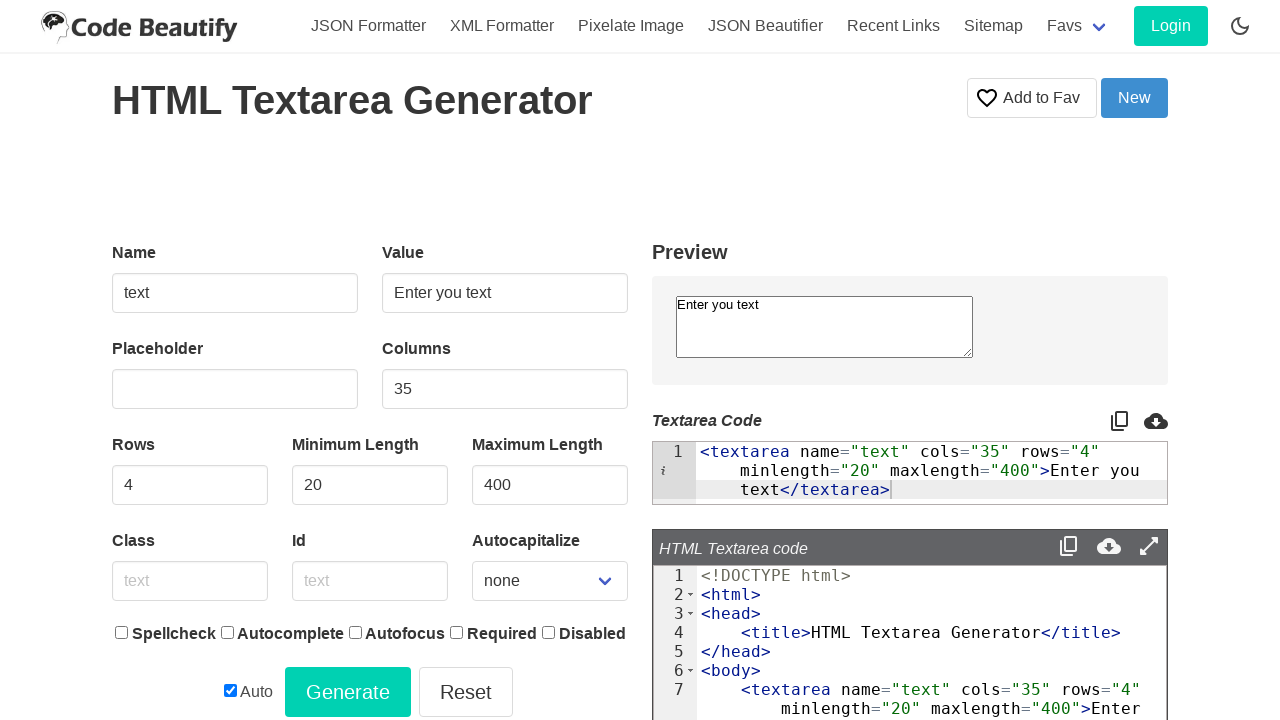

Filled textarea with 'Test' on textarea[name='text']
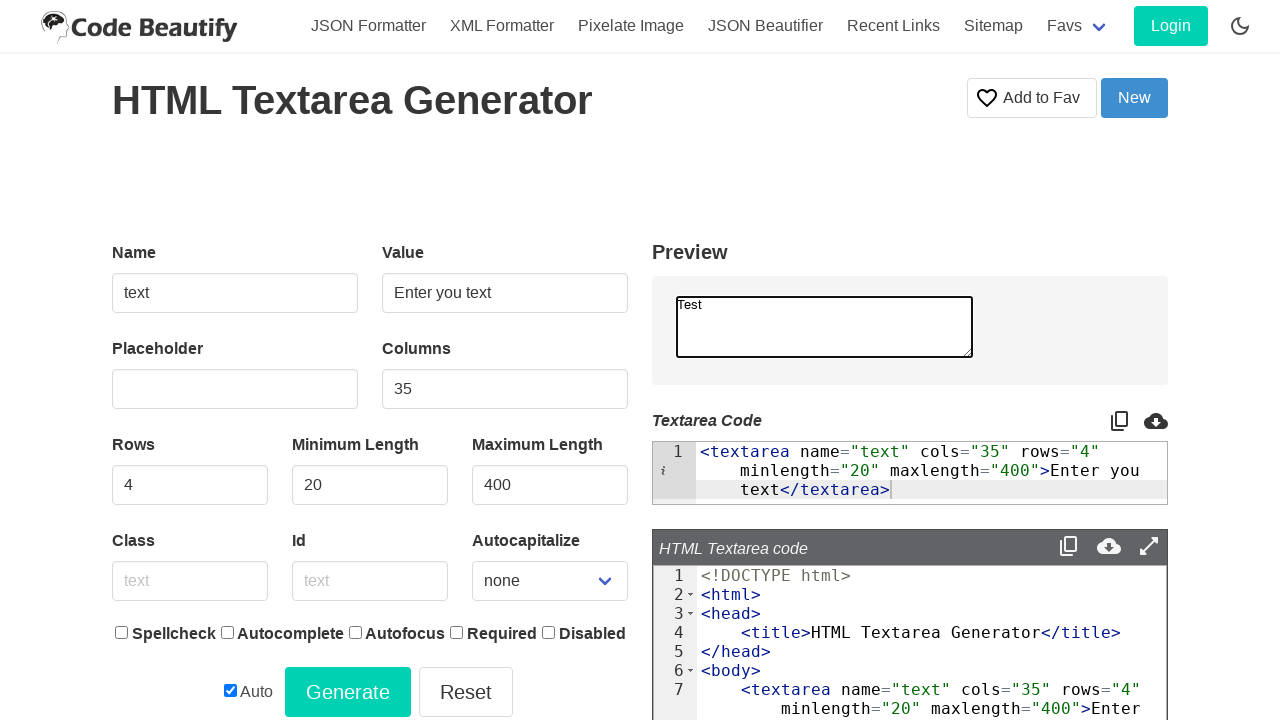

Cleared textarea content on textarea[name='text']
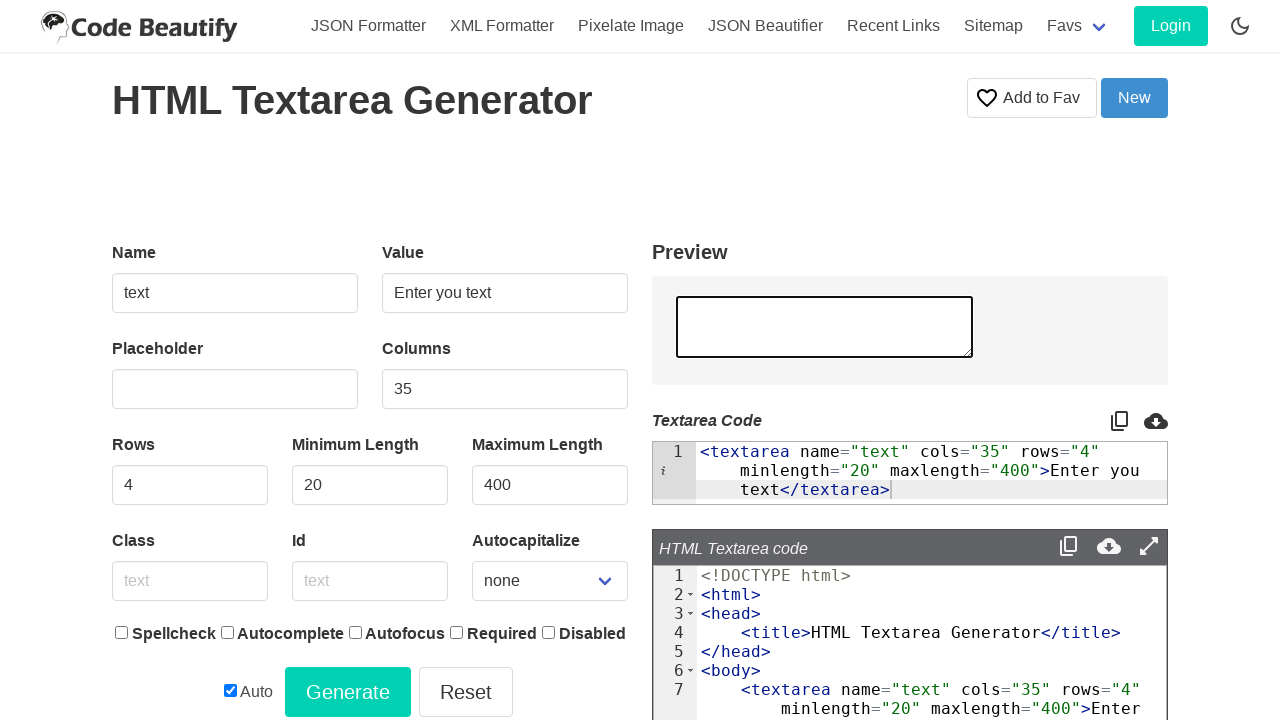

Retrieved textarea value to verify it was cleared
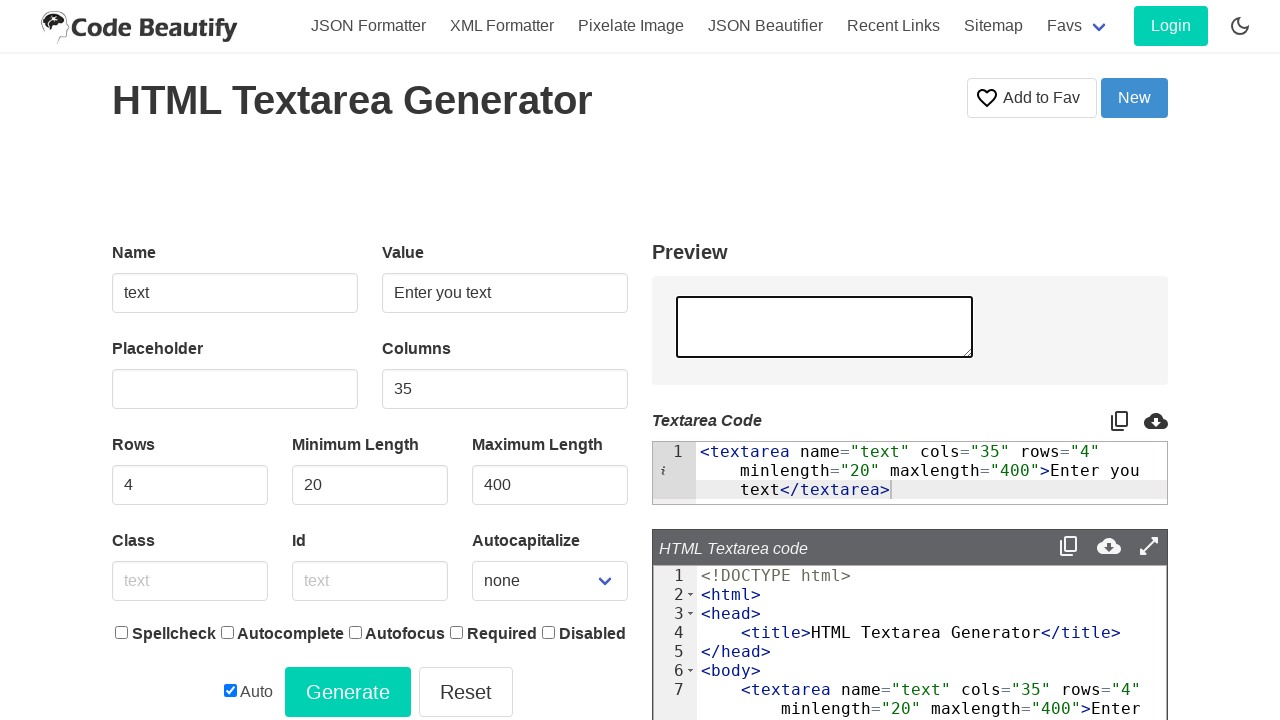

Assertion passed: textarea is empty
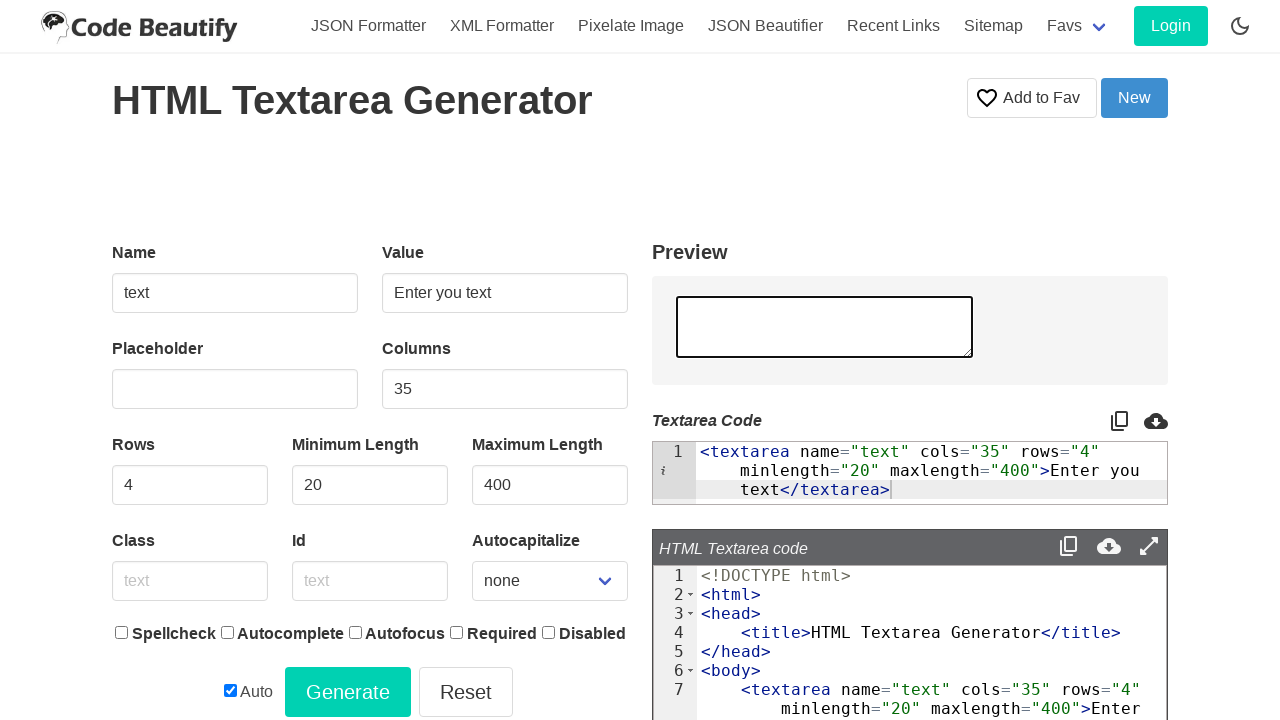

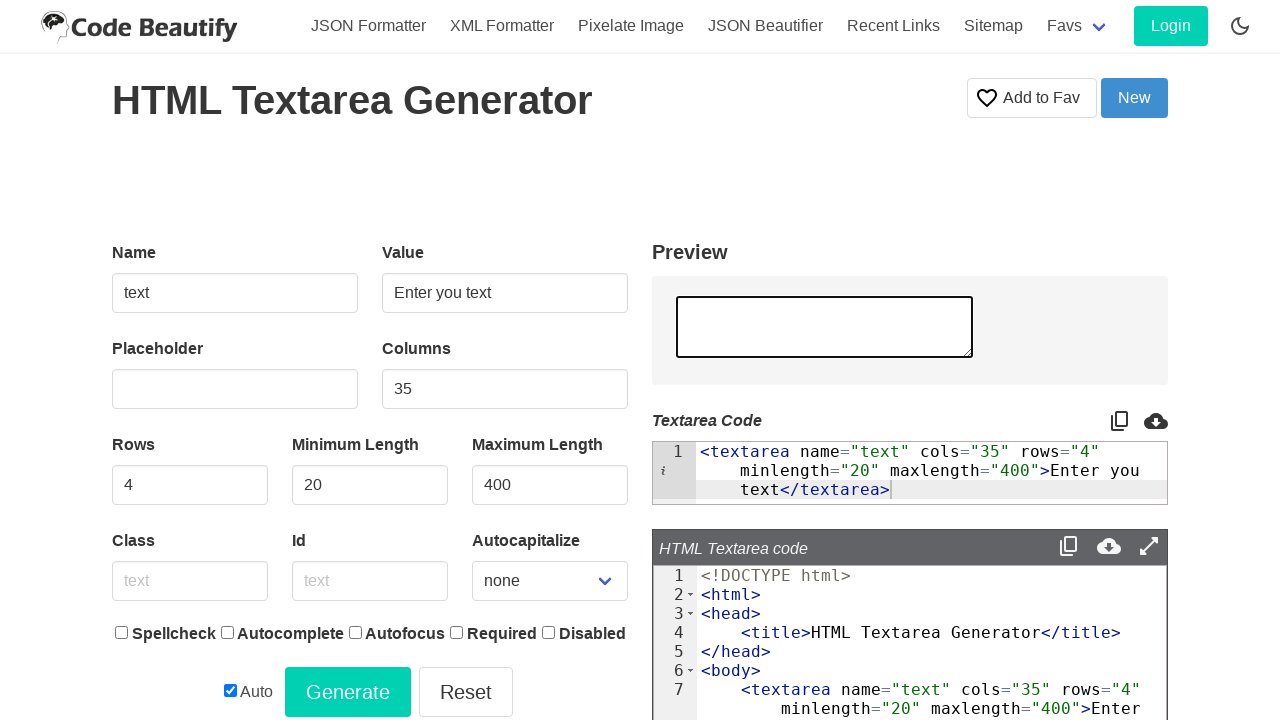